Tests file download functionality by navigating to a download page and clicking on the first available download link to trigger a file download.

Starting URL: http://the-internet.herokuapp.com/download

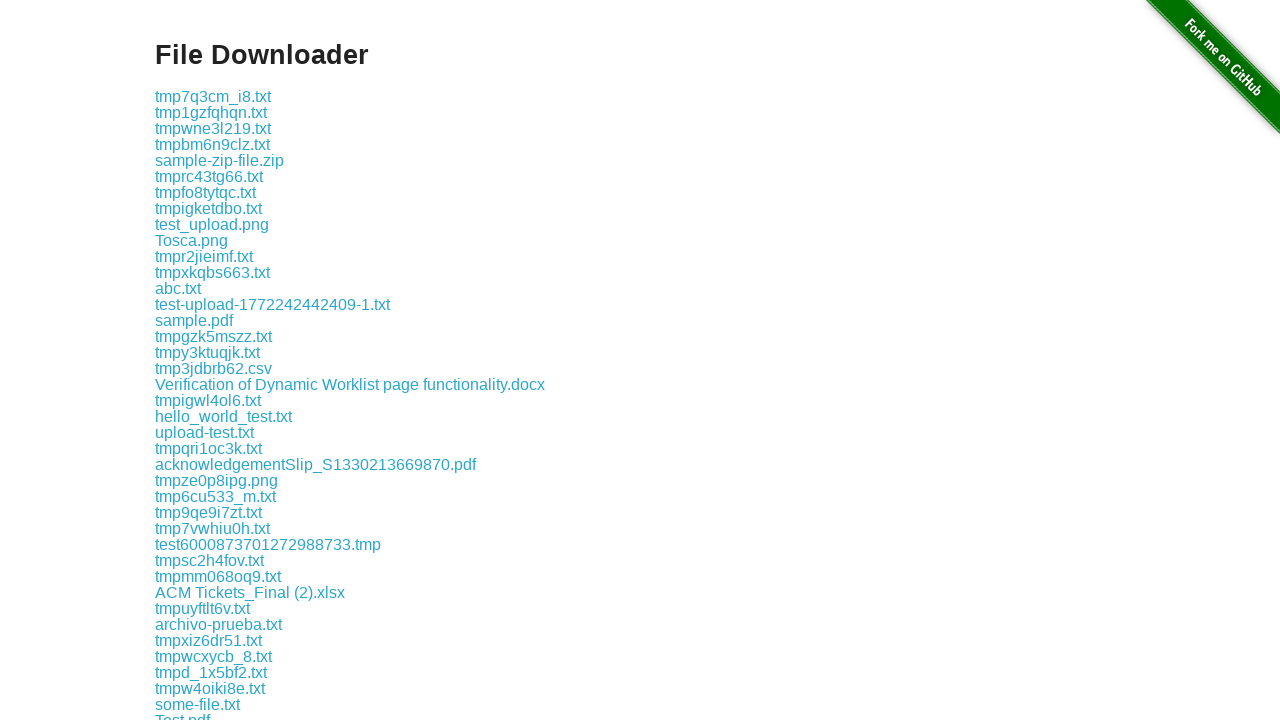

Navigated to the download page
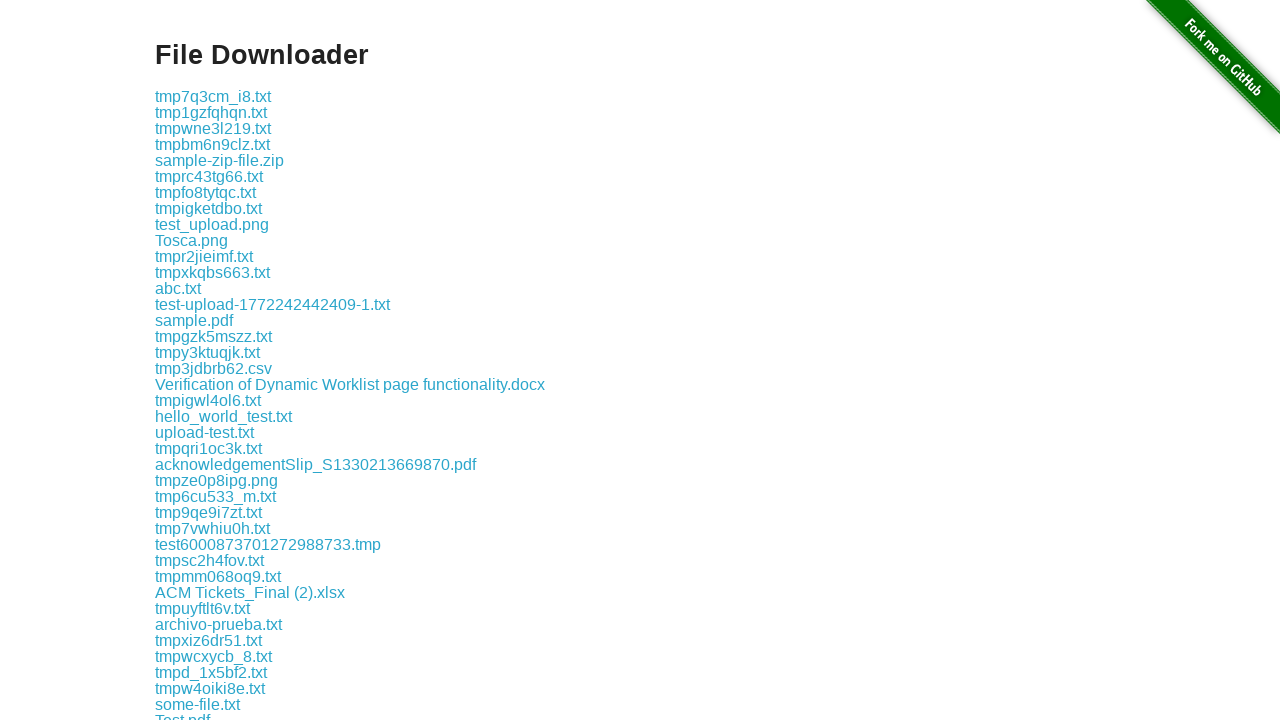

Clicked the first download link at (213, 96) on xpath=//*[@id='content']/div/a[1]
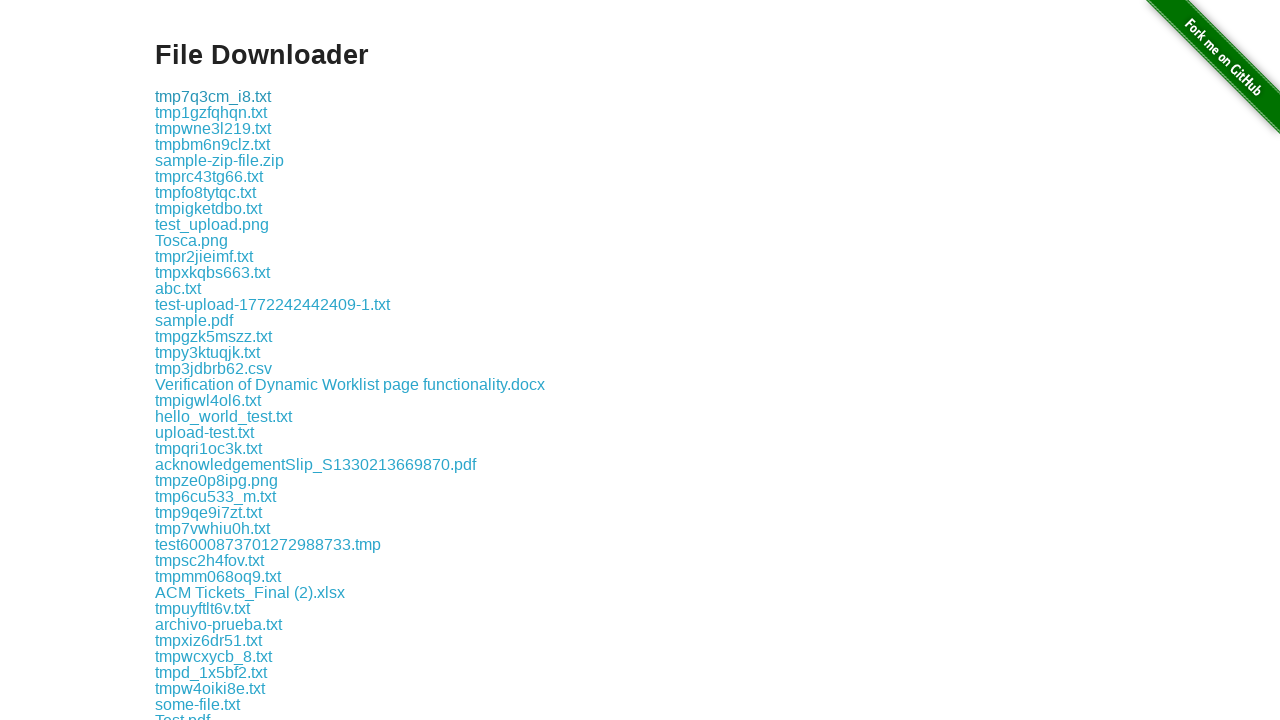

File download completed
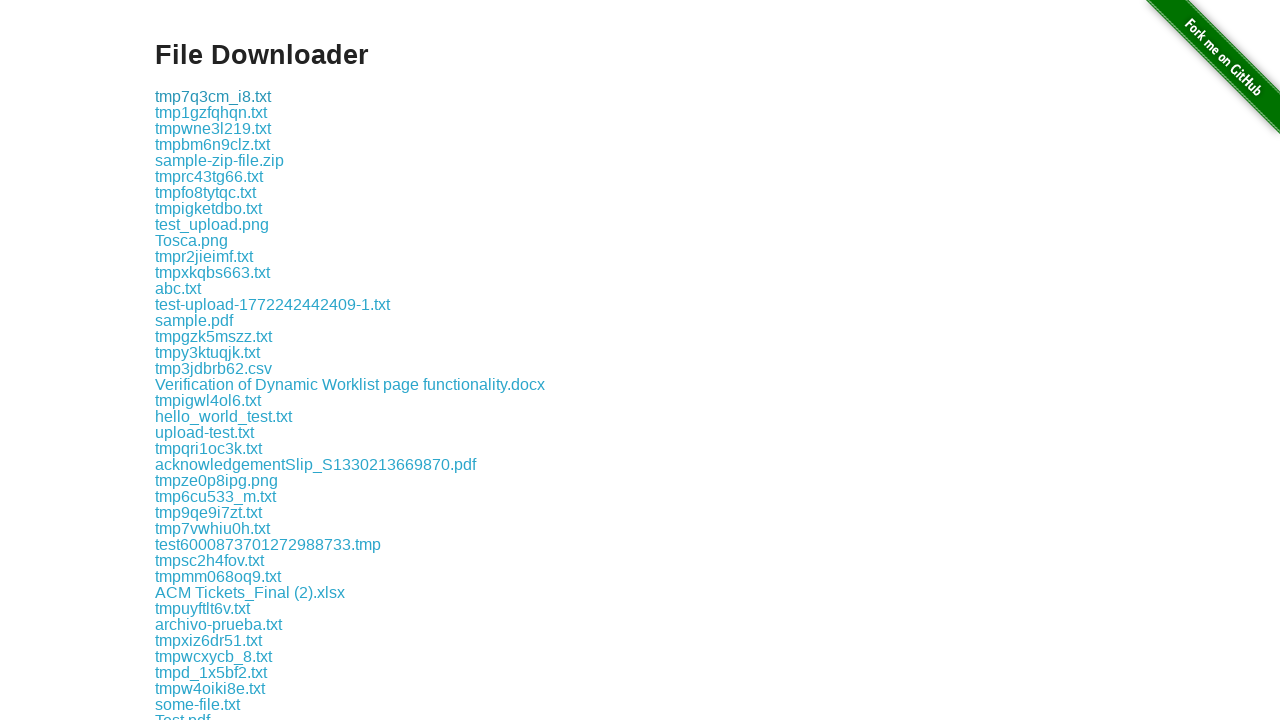

Verified that downloaded file has a suggested filename
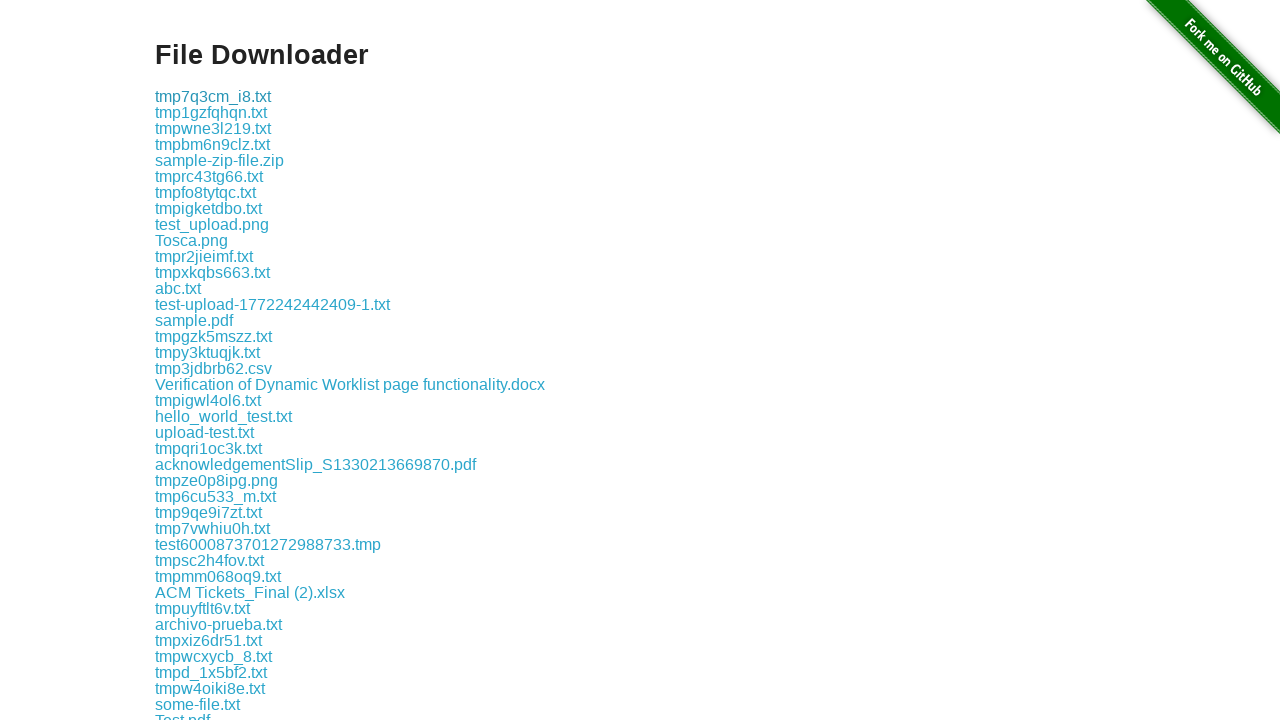

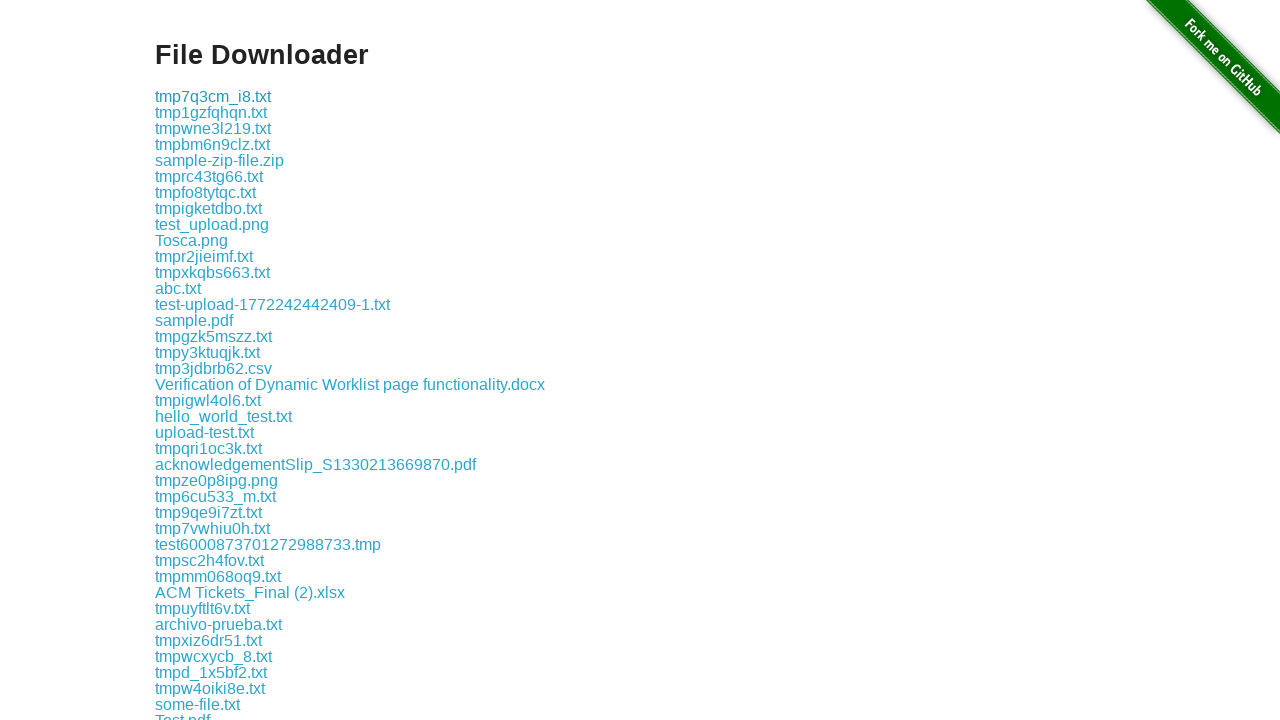